Tests entering text in a JavaScript prompt dialog and accepting it

Starting URL: https://the-internet.herokuapp.com/javascript_alerts

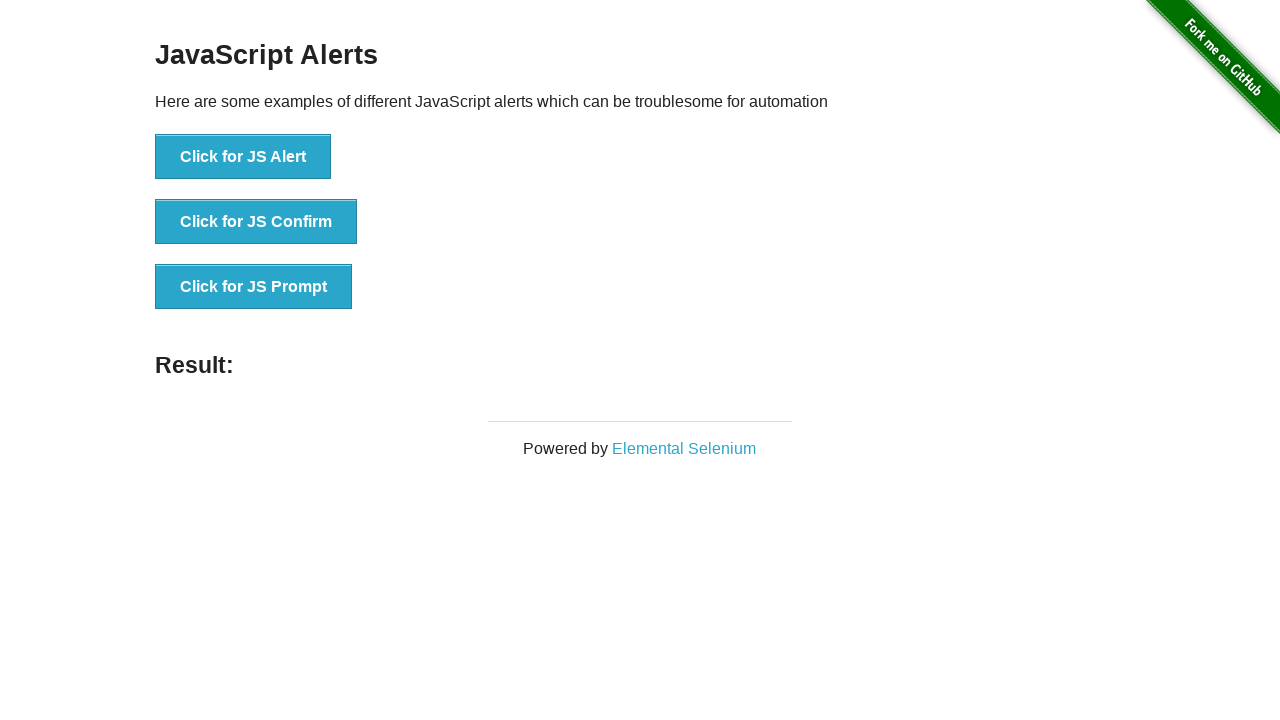

Set up dialog handler to accept prompt with text 'Stay healthy and productive'
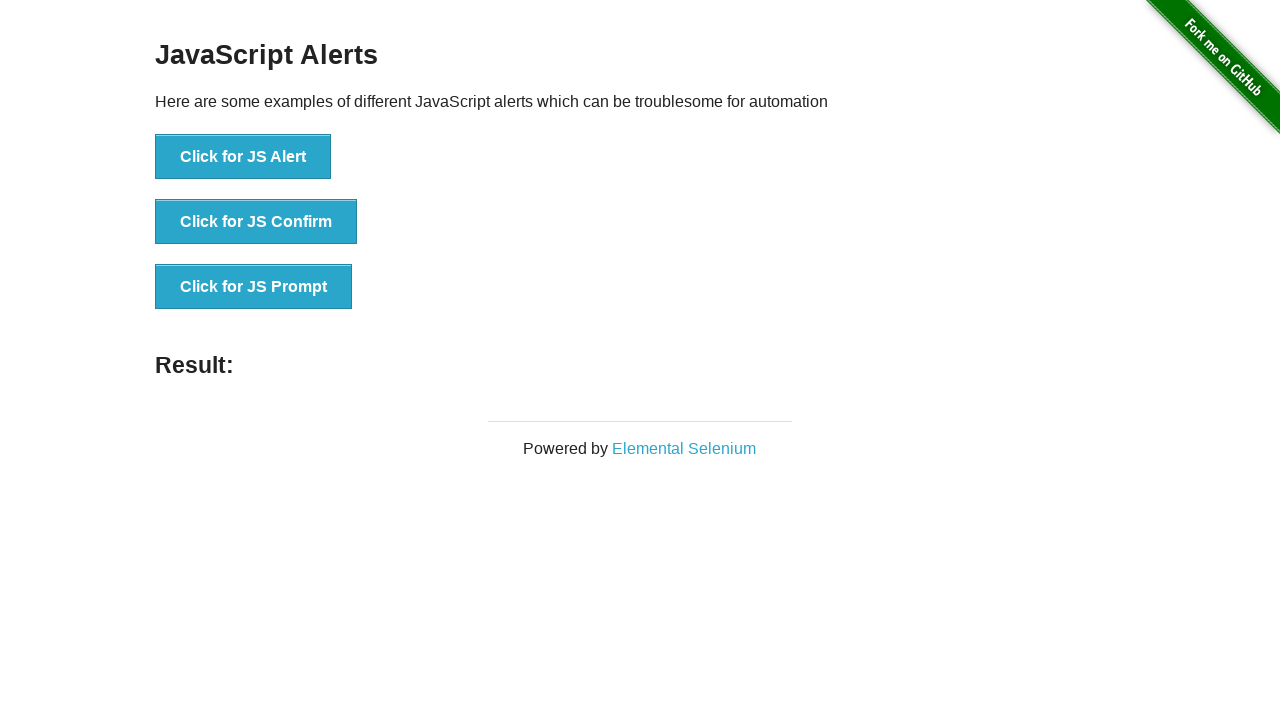

Clicked button to trigger JavaScript prompt dialog at (254, 287) on button[onclick='jsPrompt()']
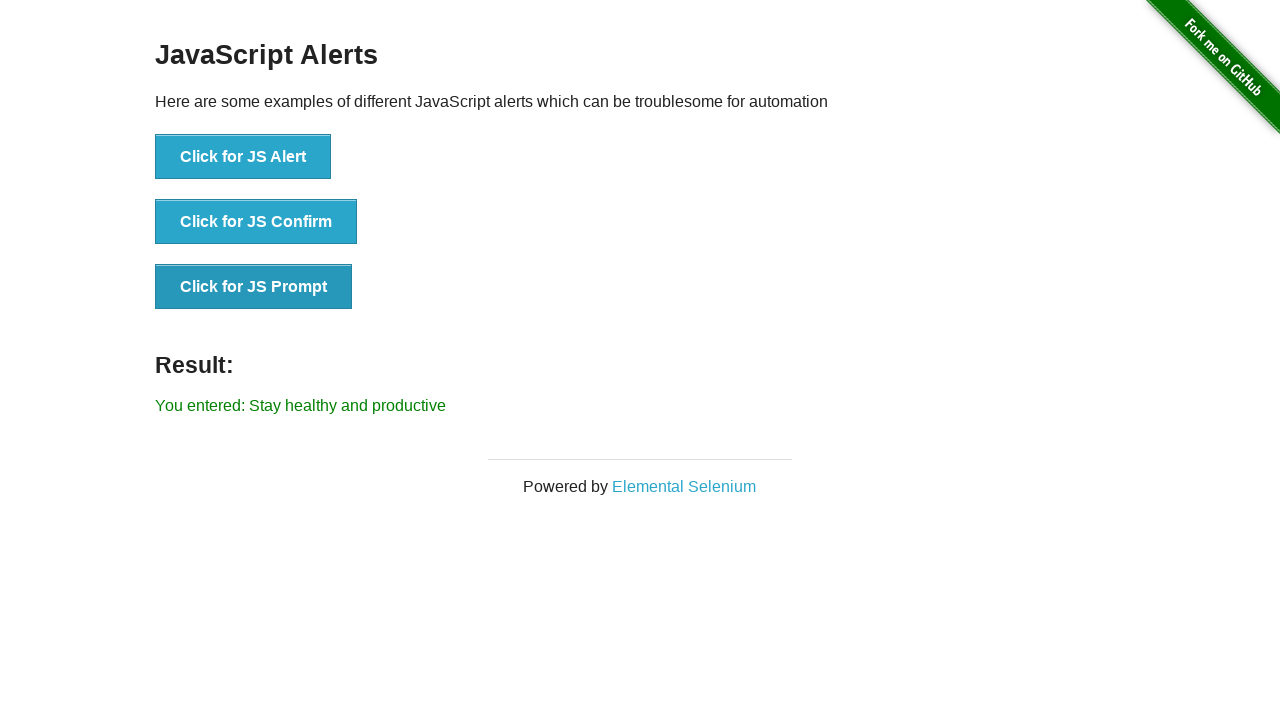

Prompt result element loaded on page
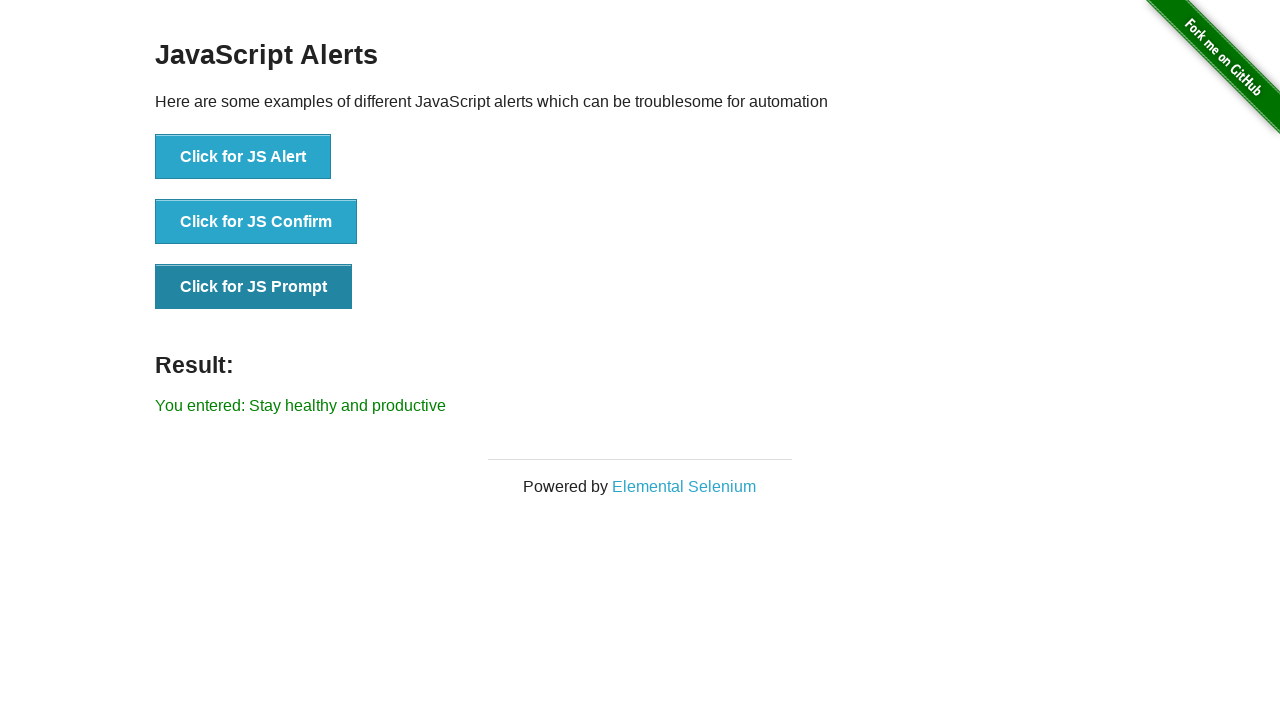

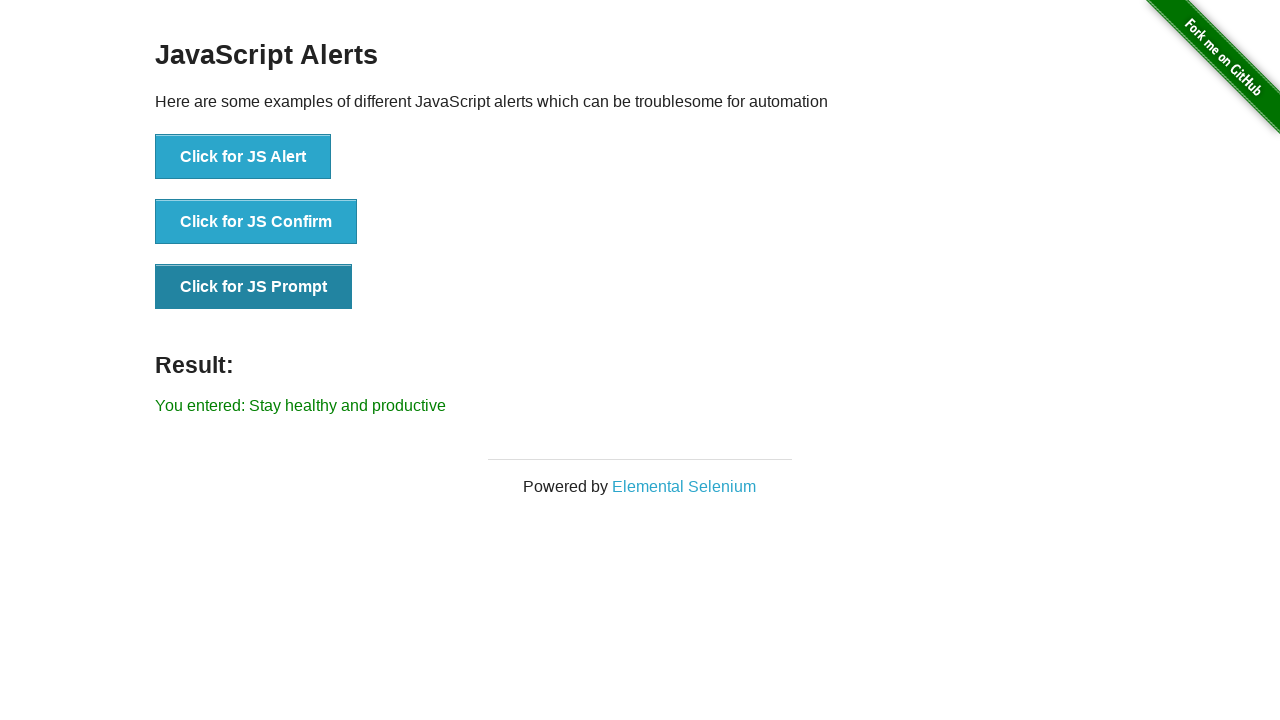